Tests web table interaction by finding a specific row with name "Koushik" and clicking its associated checkbox

Starting URL: https://letcode.in/table

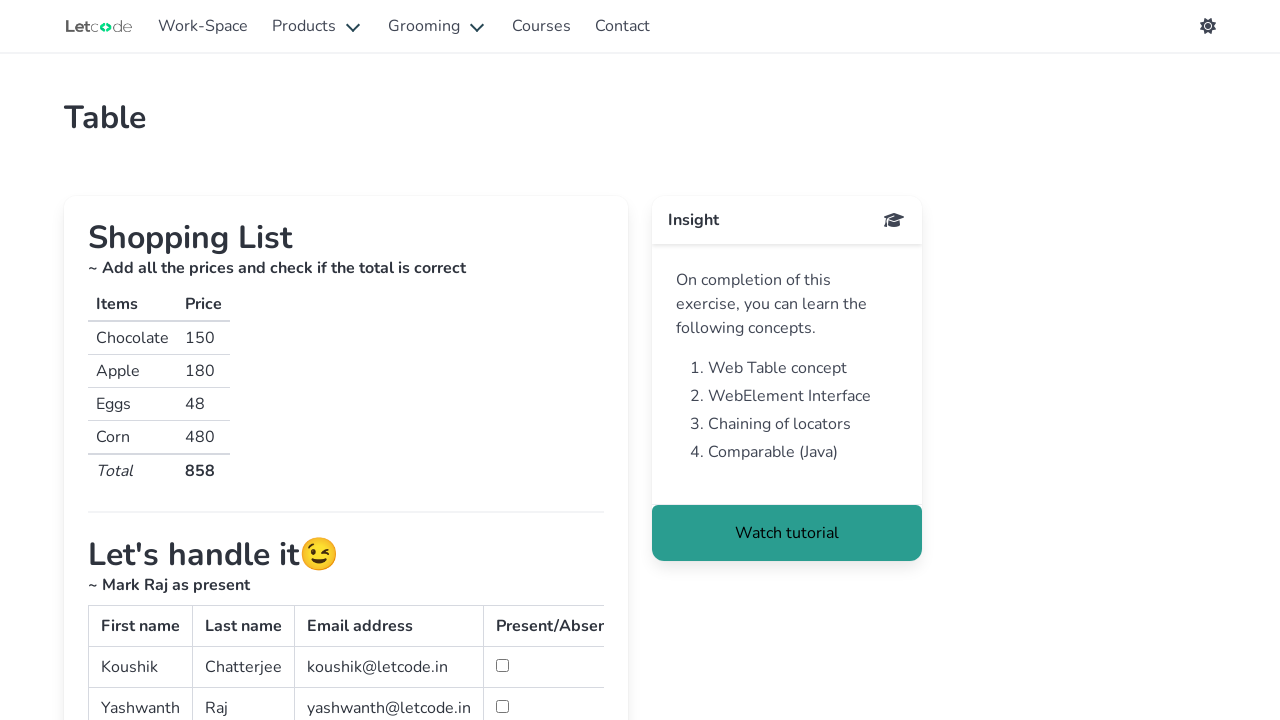

Waited for web table with id 'simpletable' to load
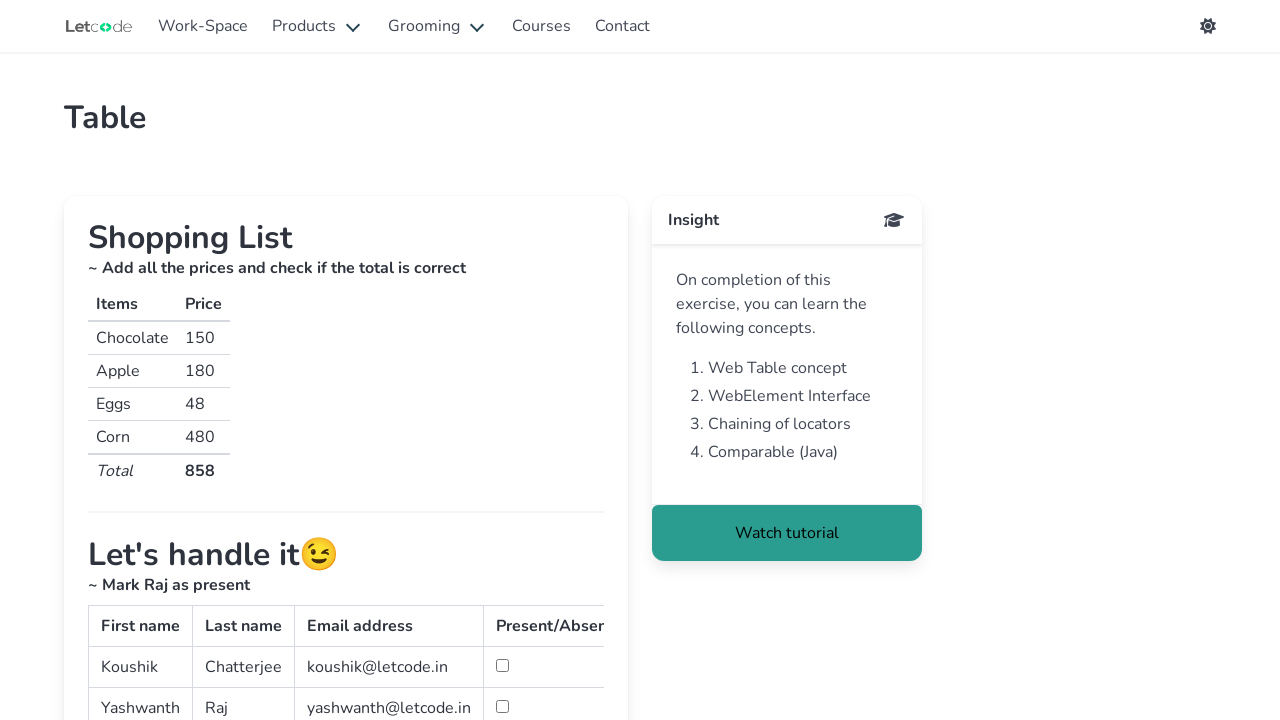

Clicked checkbox for row containing 'Koushik' in the web table at (502, 666) on xpath=//table[@id='simpletable']//tbody//tr[td[text()='Koushik']]//input[@type='
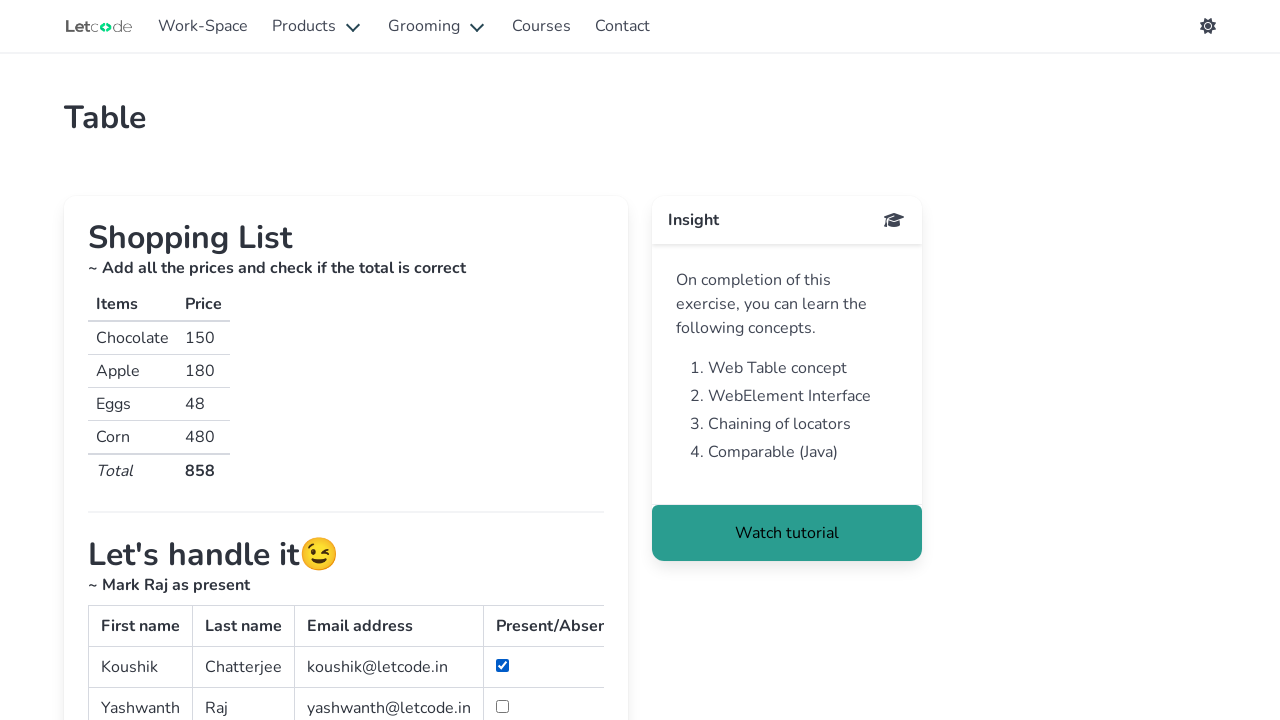

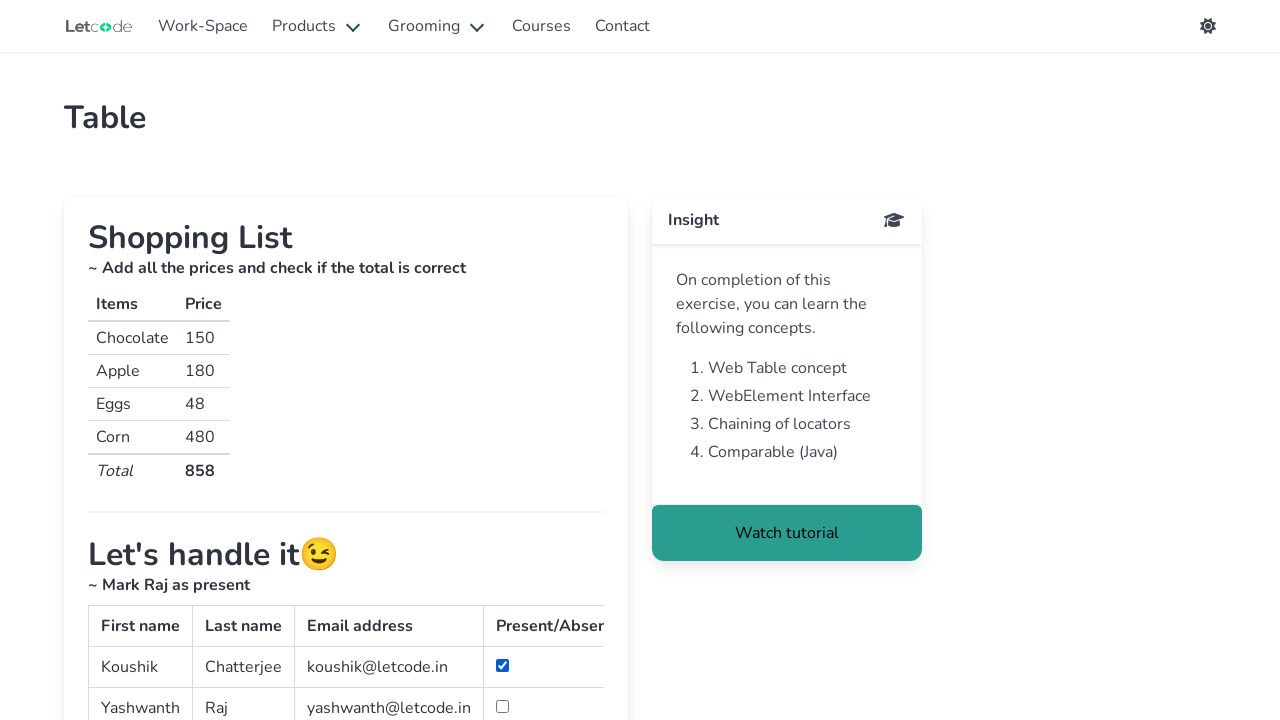